Tests JavaScript info alert by clicking a button that triggers an alert, verifying the alert text, and accepting it

Starting URL: https://the-internet.herokuapp.com/javascript_alerts

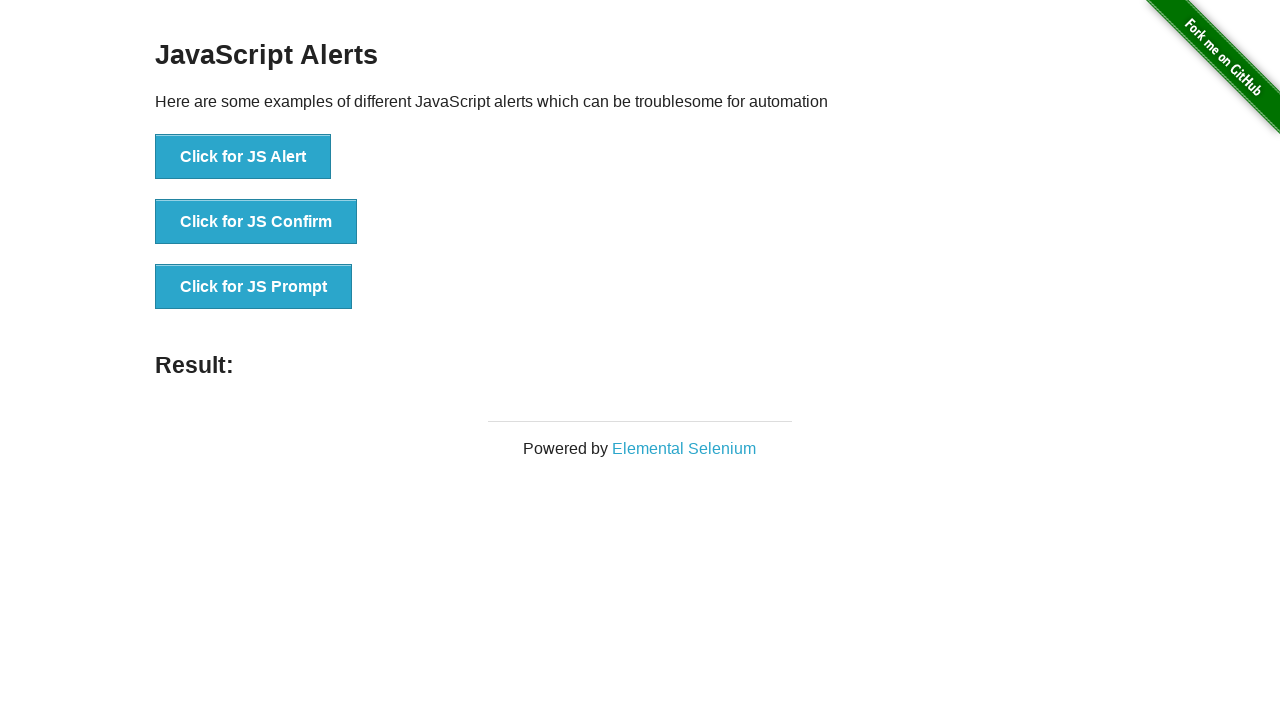

Clicked button to trigger JavaScript info alert at (243, 157) on button[onclick='jsAlert()']
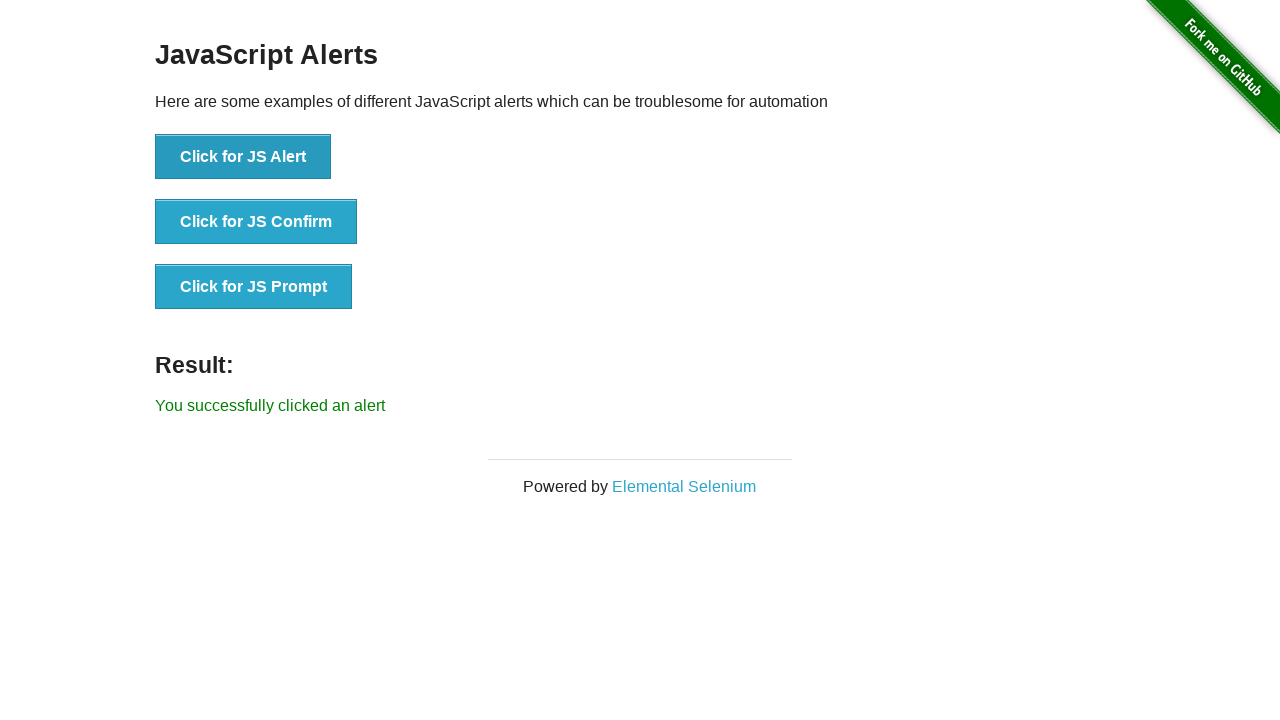

Set up dialog handler to accept alerts
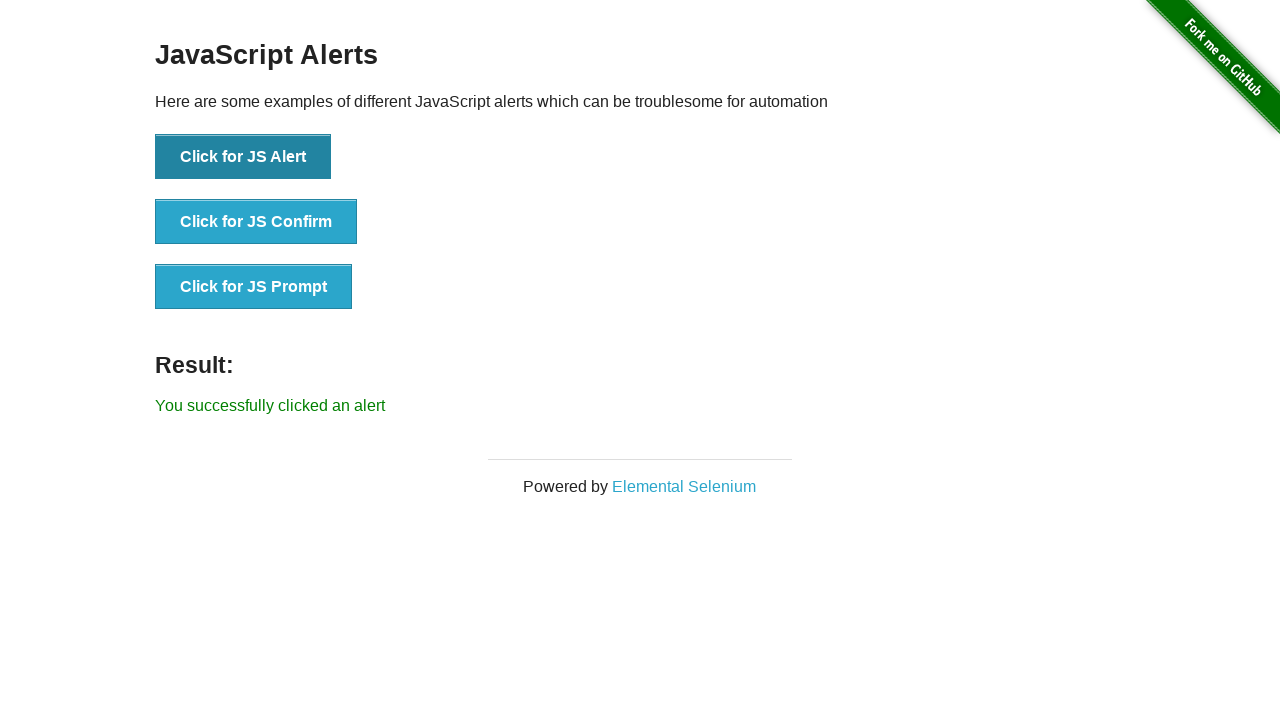

Clicked button to trigger alert and alert was accepted at (243, 157) on button[onclick='jsAlert()']
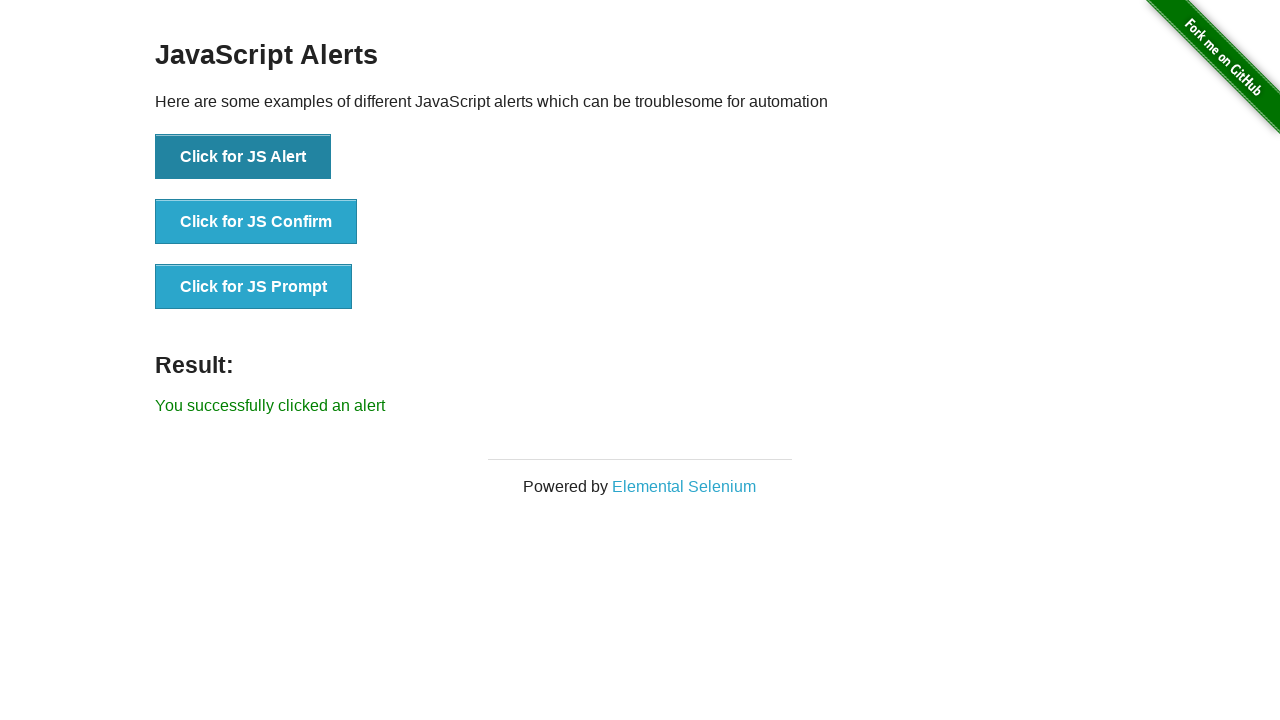

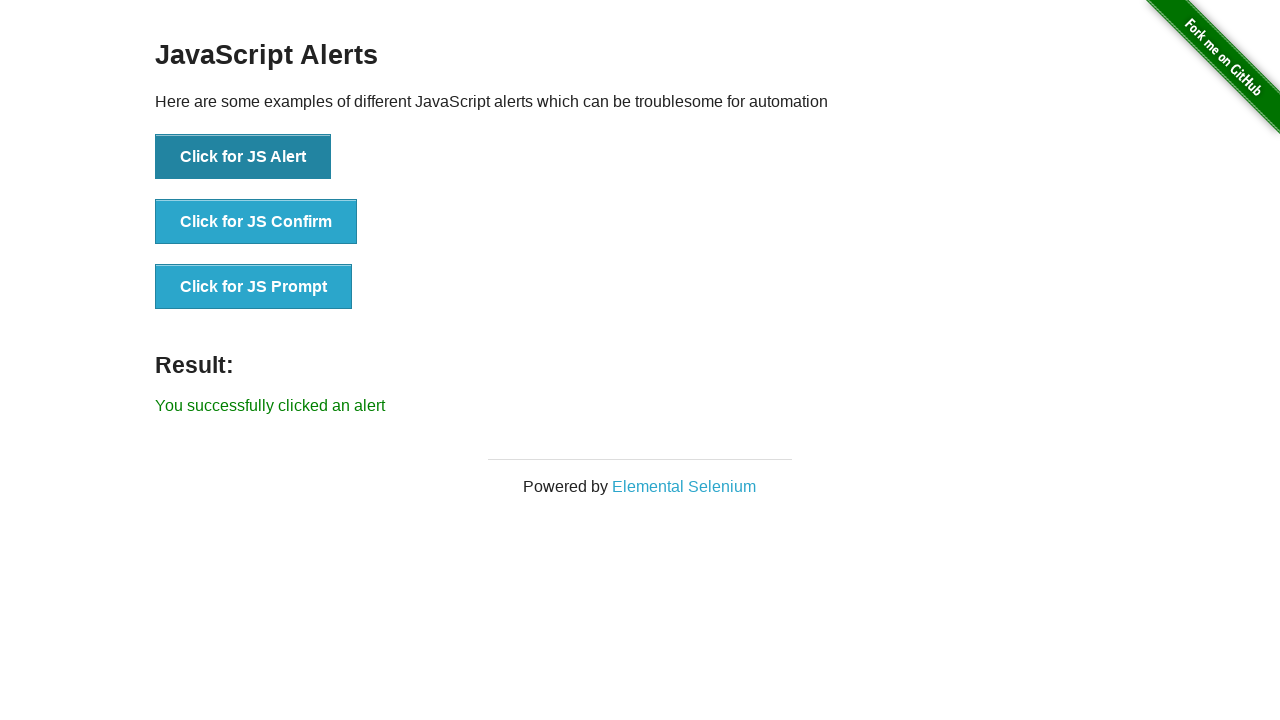